Tests the SpiceJet website's Add-ons menu interaction by clicking on the Add-ons menu and then selecting a submenu item

Starting URL: https://www.spicejet.com/

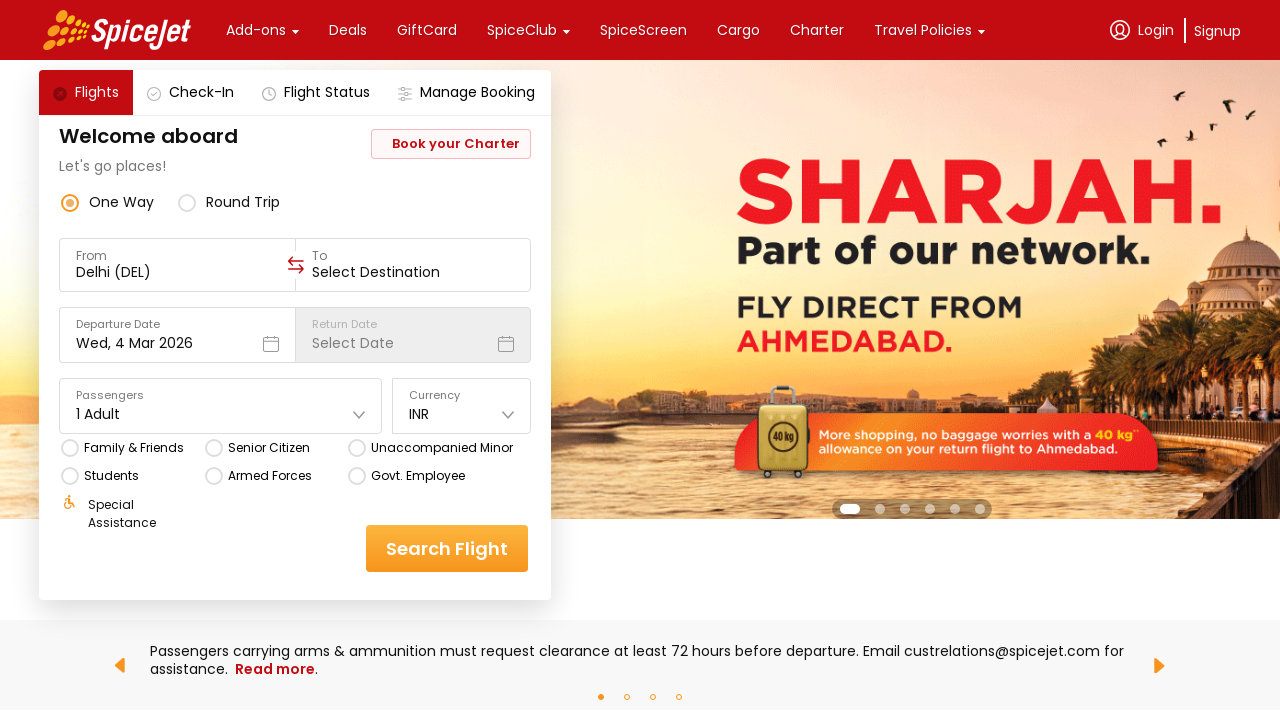

Clicked on Add-ons menu at (256, 30) on xpath=//div[text()='Add-ons']
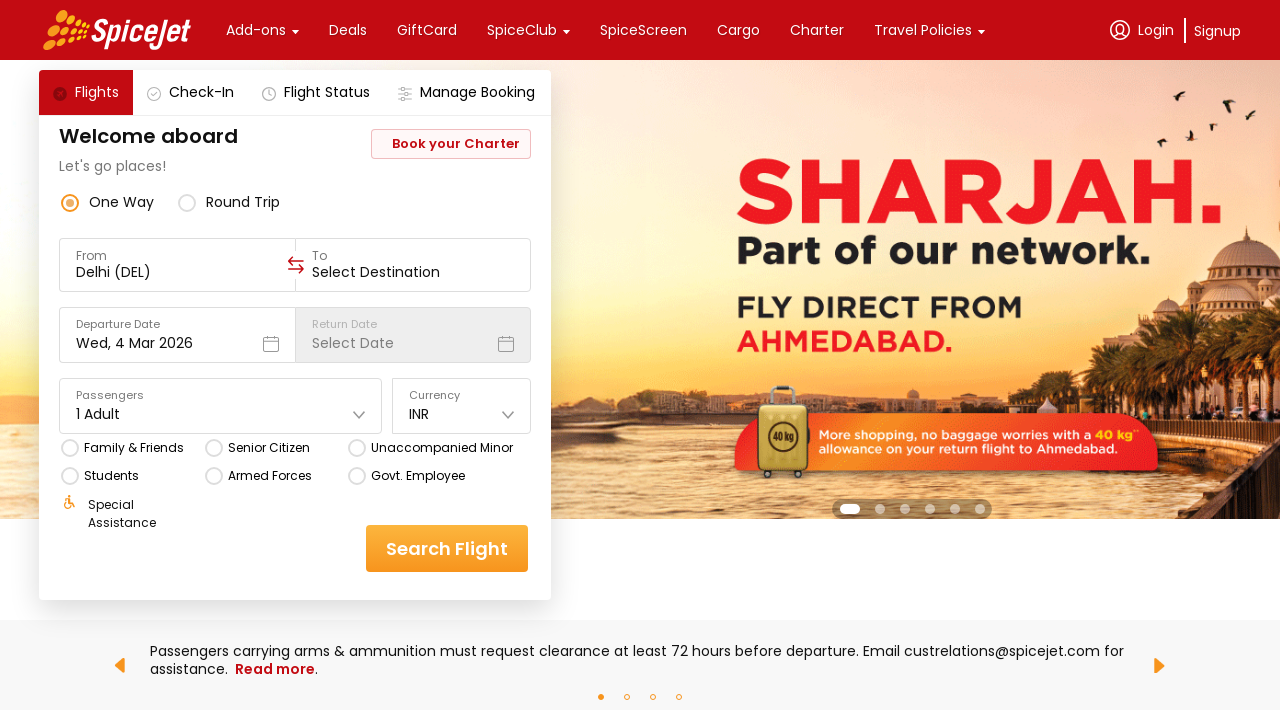

Located first child menu item
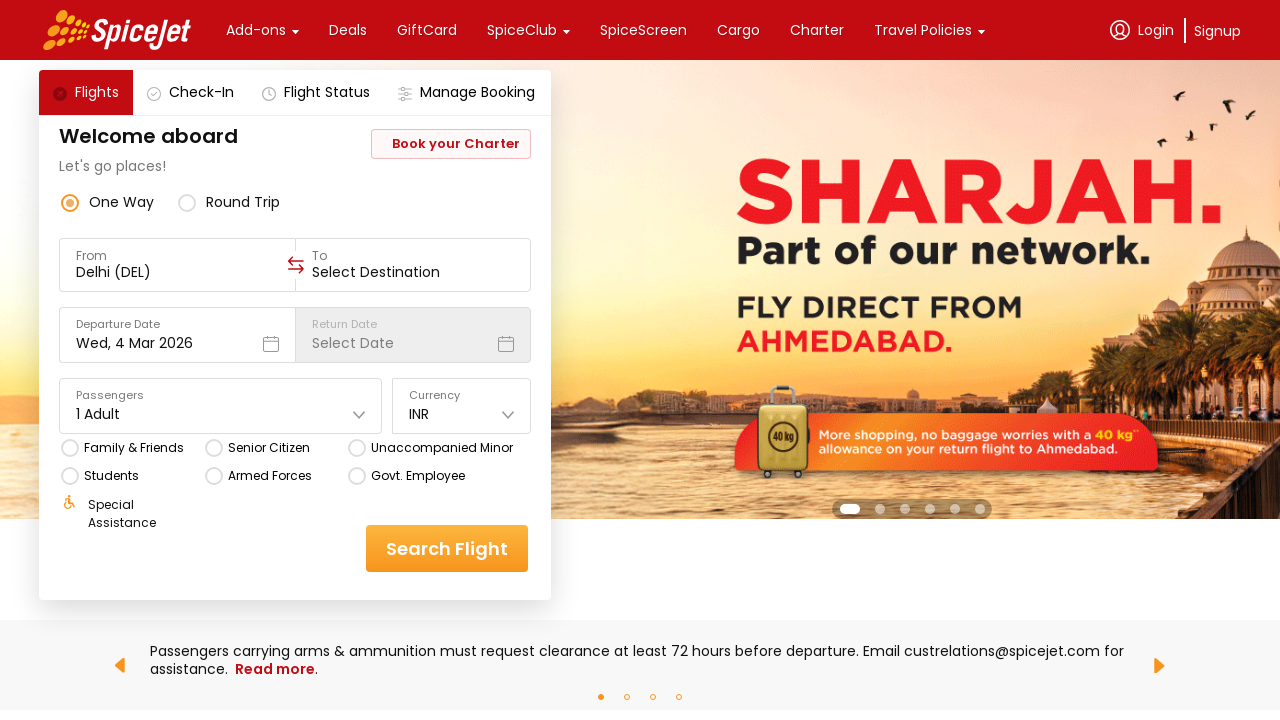

Hovered over first submenu item at (377, 66) on (//div[@class='css-1dbjc4n r-6gpygo r-cn9azx']/div)[1]
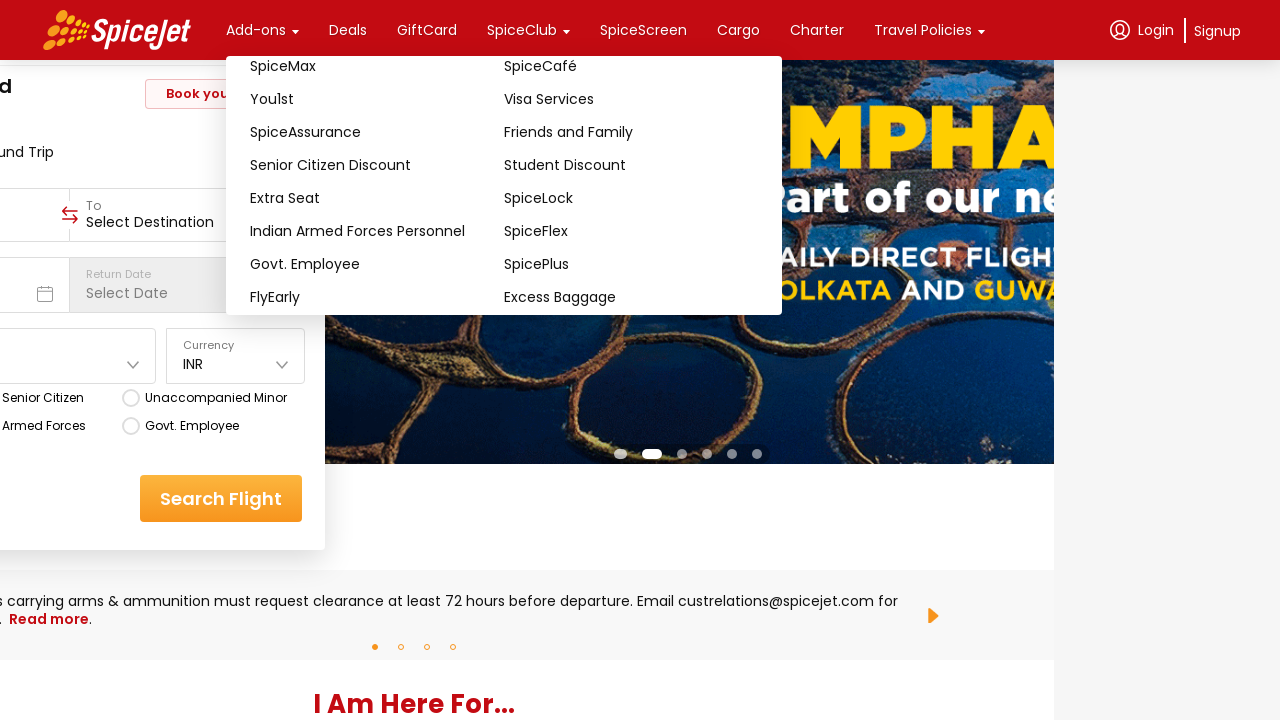

Clicked on first submenu item in Add-ons at (377, 90) on (//div[@class='css-1dbjc4n r-6gpygo r-cn9azx']/div)[1]
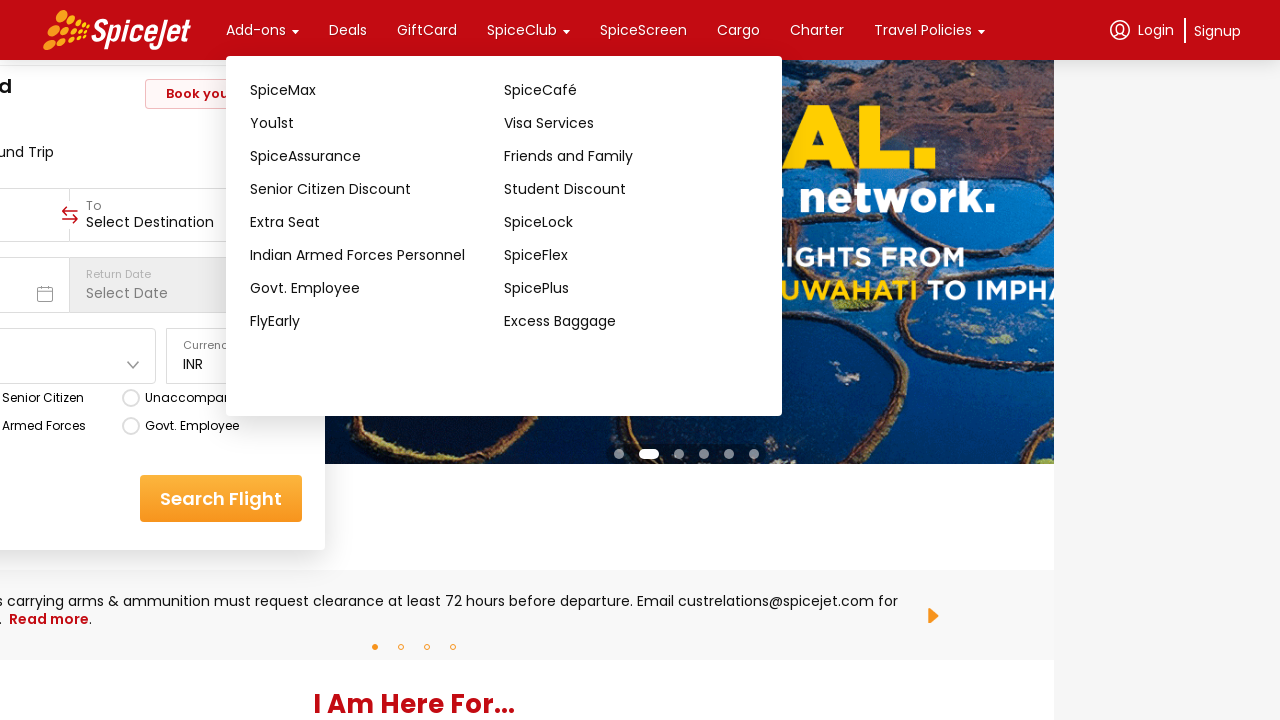

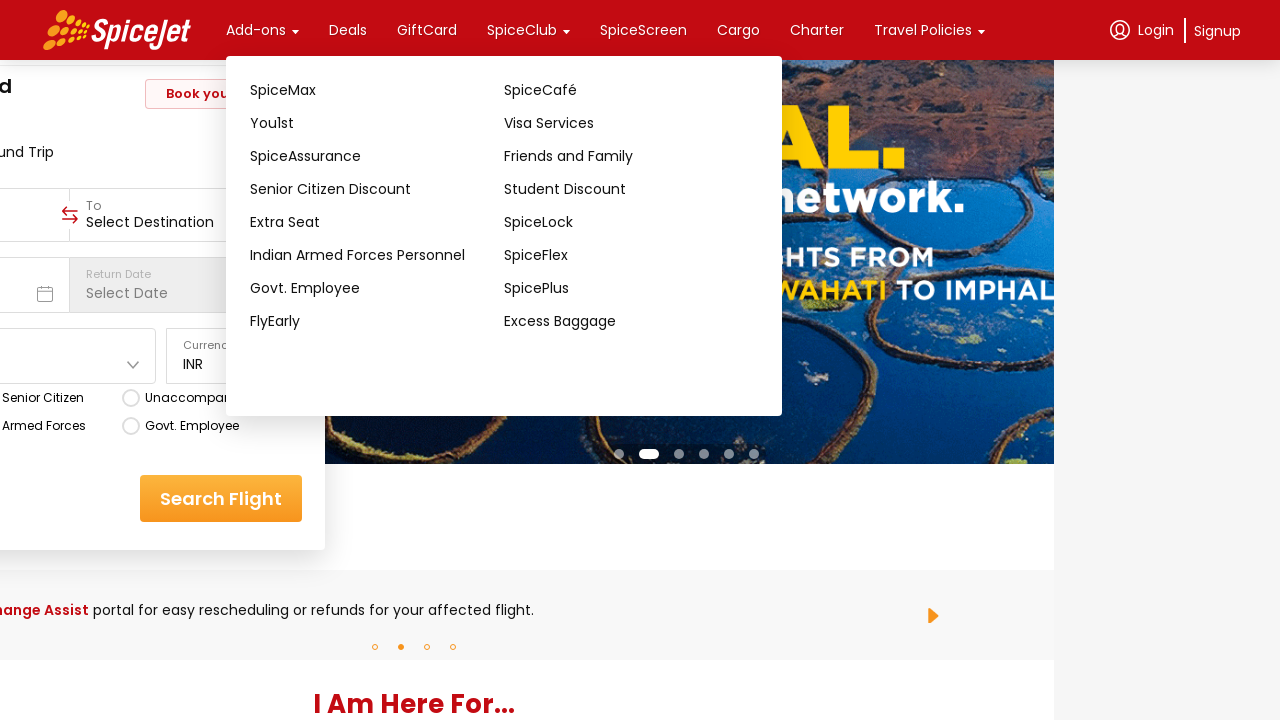